Tests the forgot password link functionality by verifying it's clickable and navigates to the reset password page

Starting URL: https://opensource-demo.orangehrmlive.com/web/index.php/auth/login

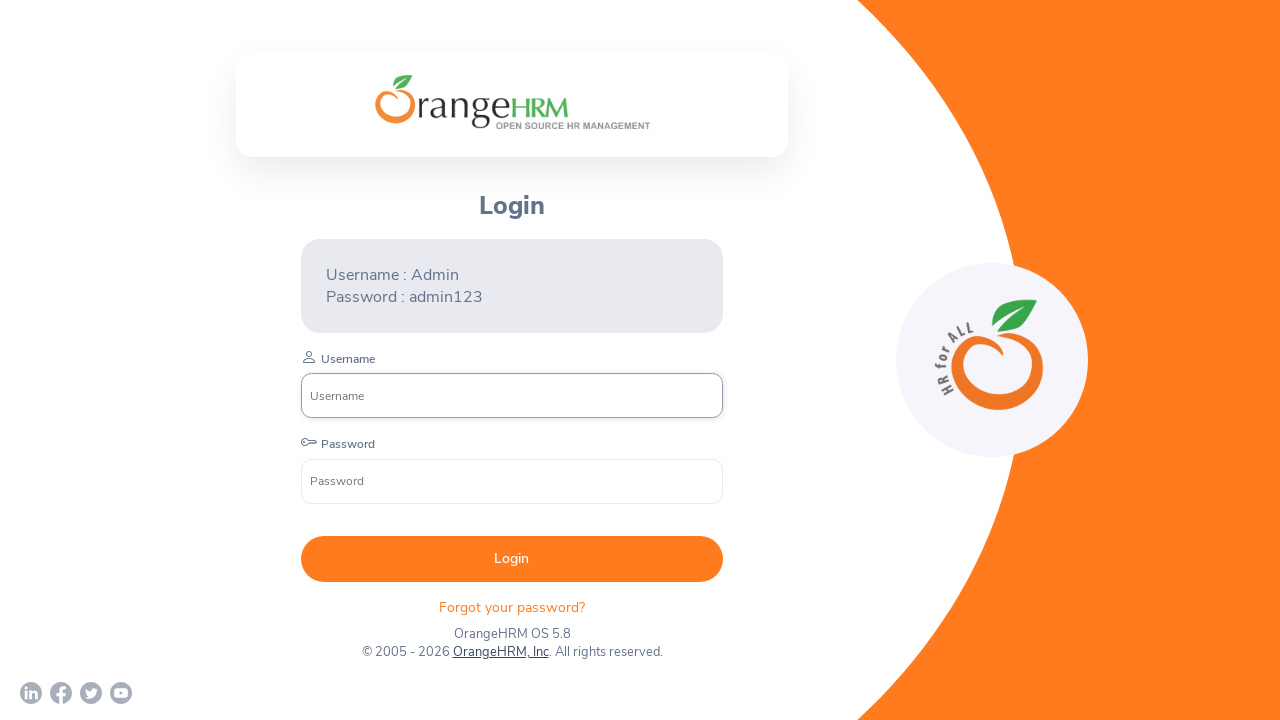

Clicked the 'Forgot your password?' link at (512, 607) on text=Forgot your password?
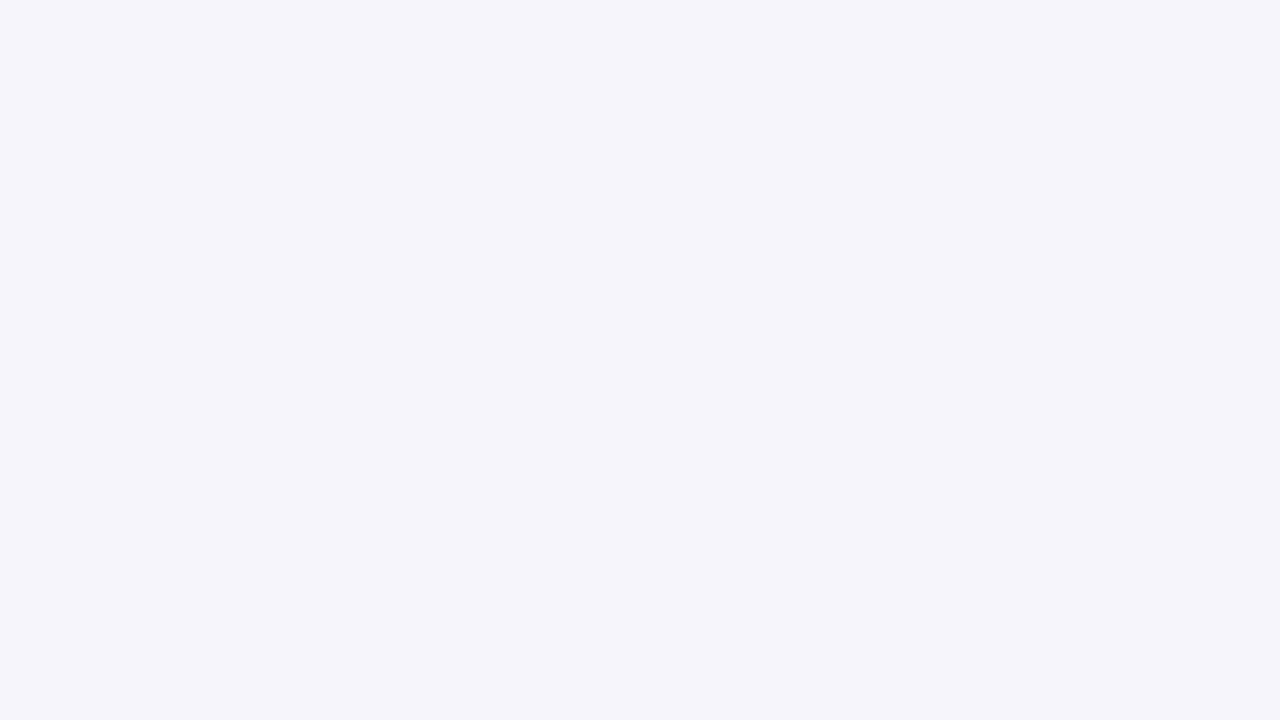

Reset Password page loaded successfully
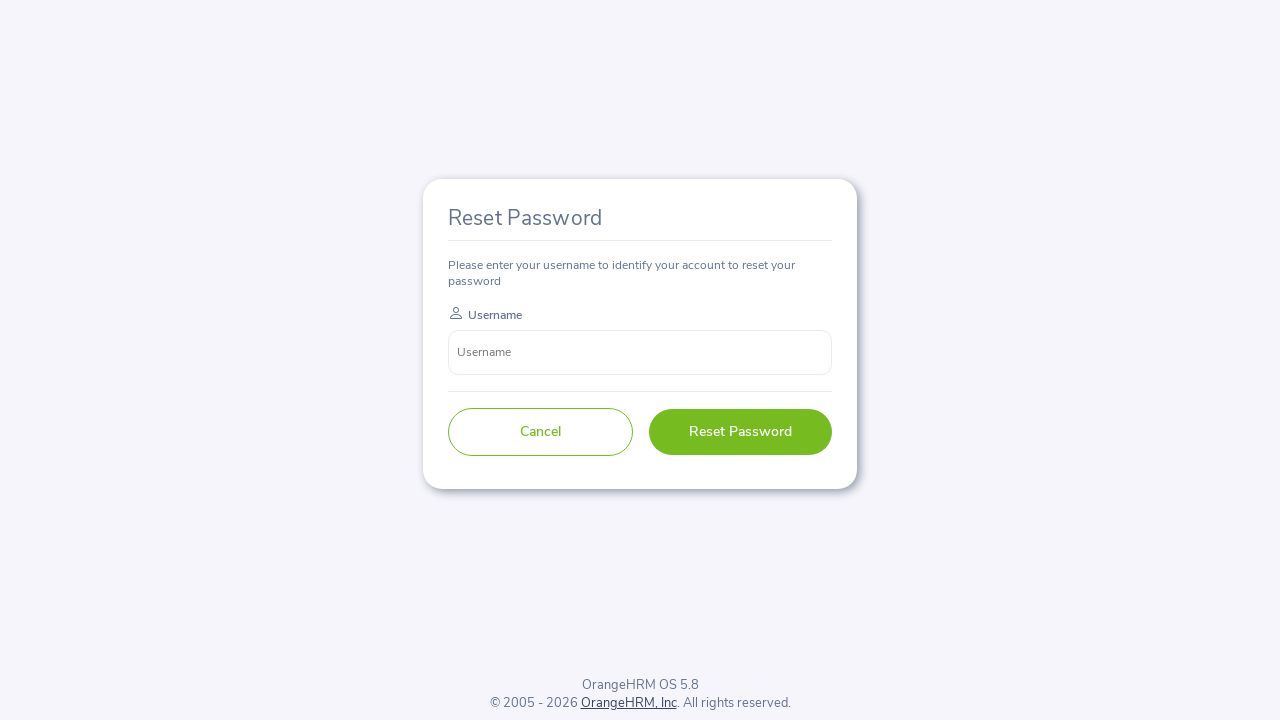

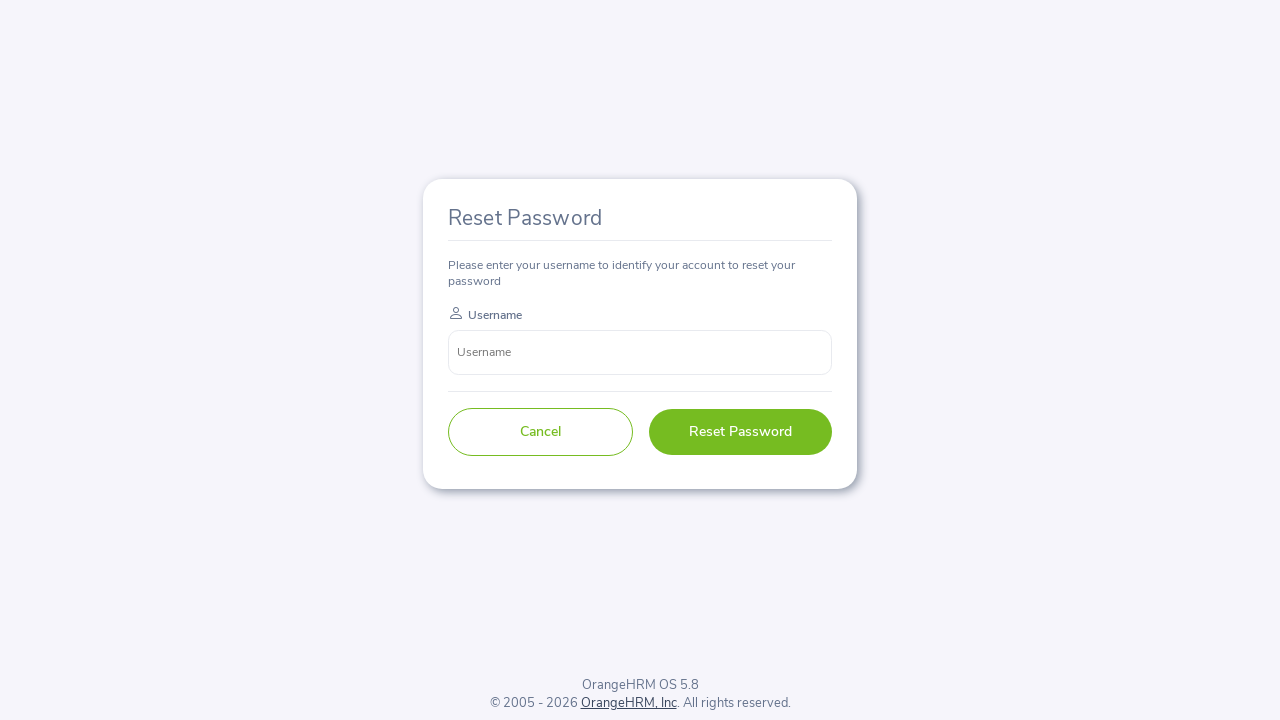